Tests drag-and-drop functionality within an iframe on jQuery UI demo page, then navigates back to homepage

Starting URL: https://jqueryui.com/droppable/

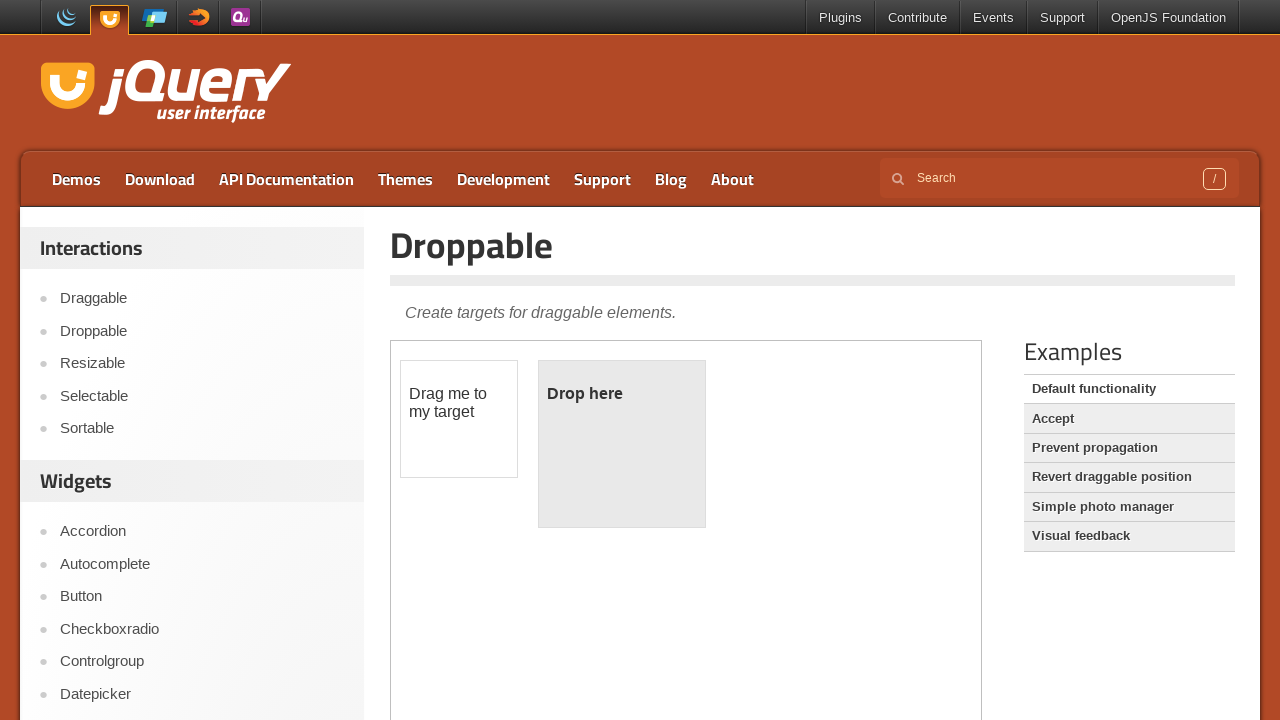

Located the demo iframe for drag-and-drop functionality
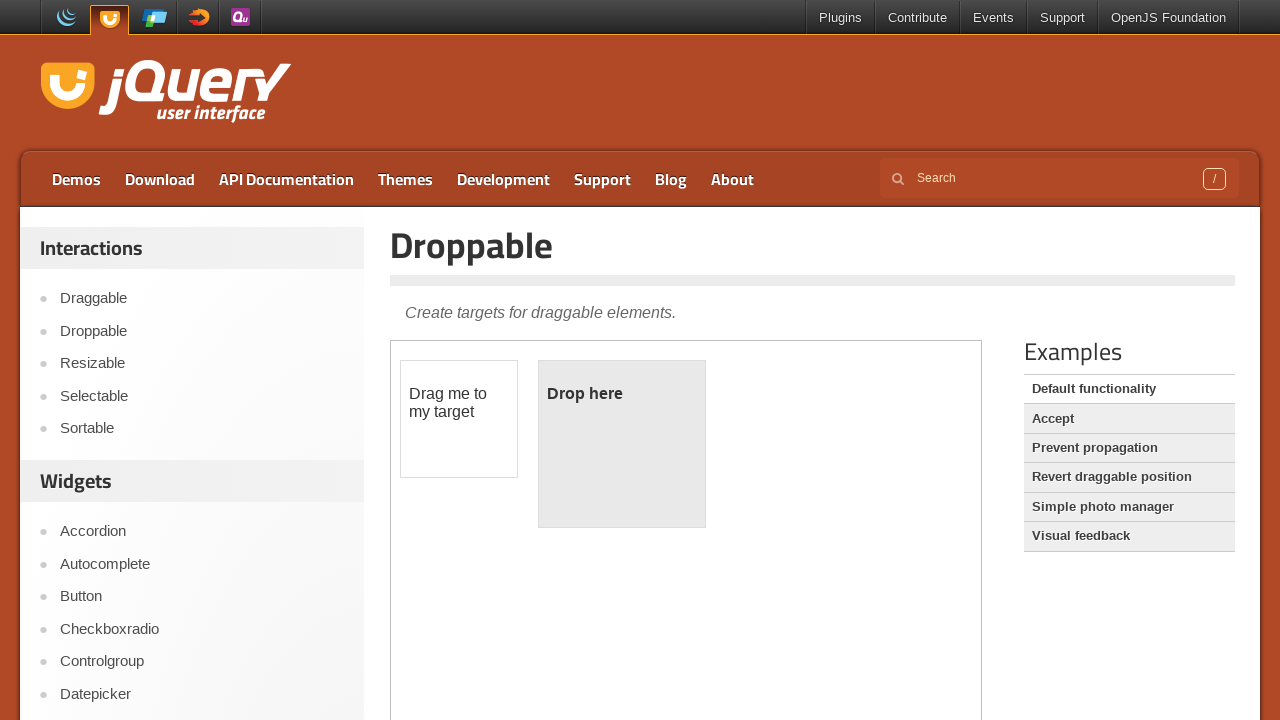

Located the draggable element within the iframe
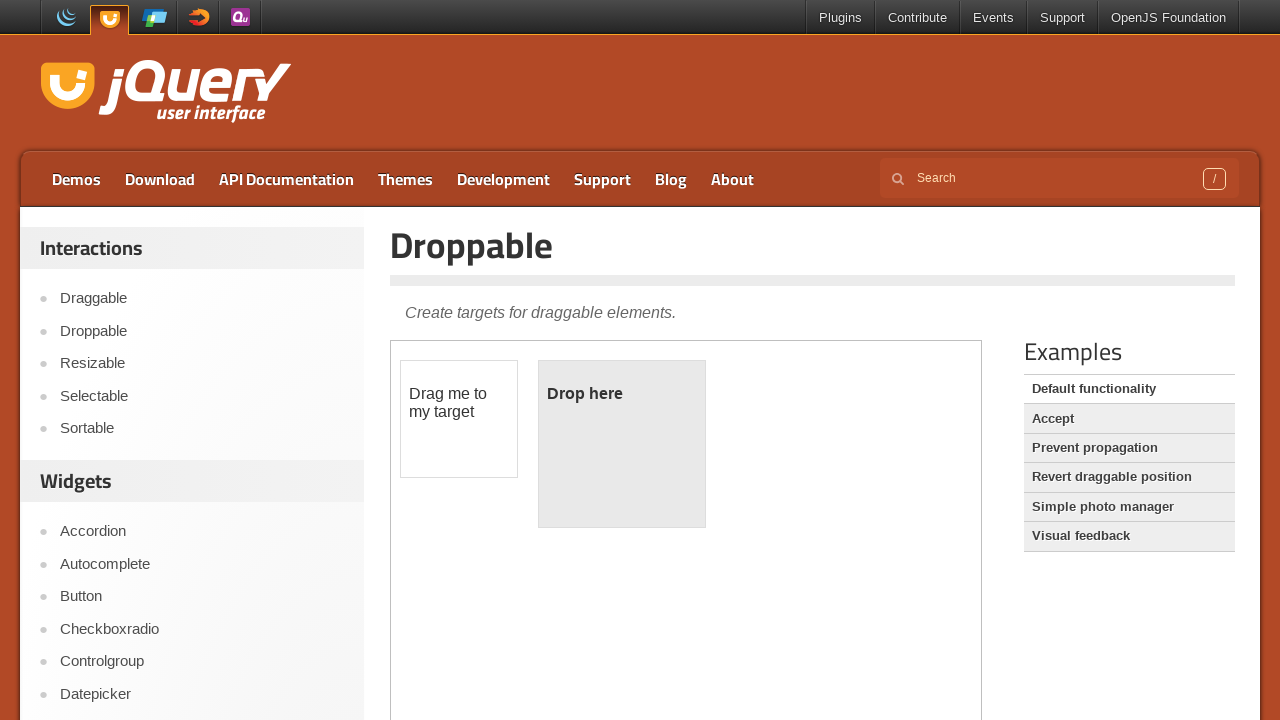

Located the droppable element within the iframe
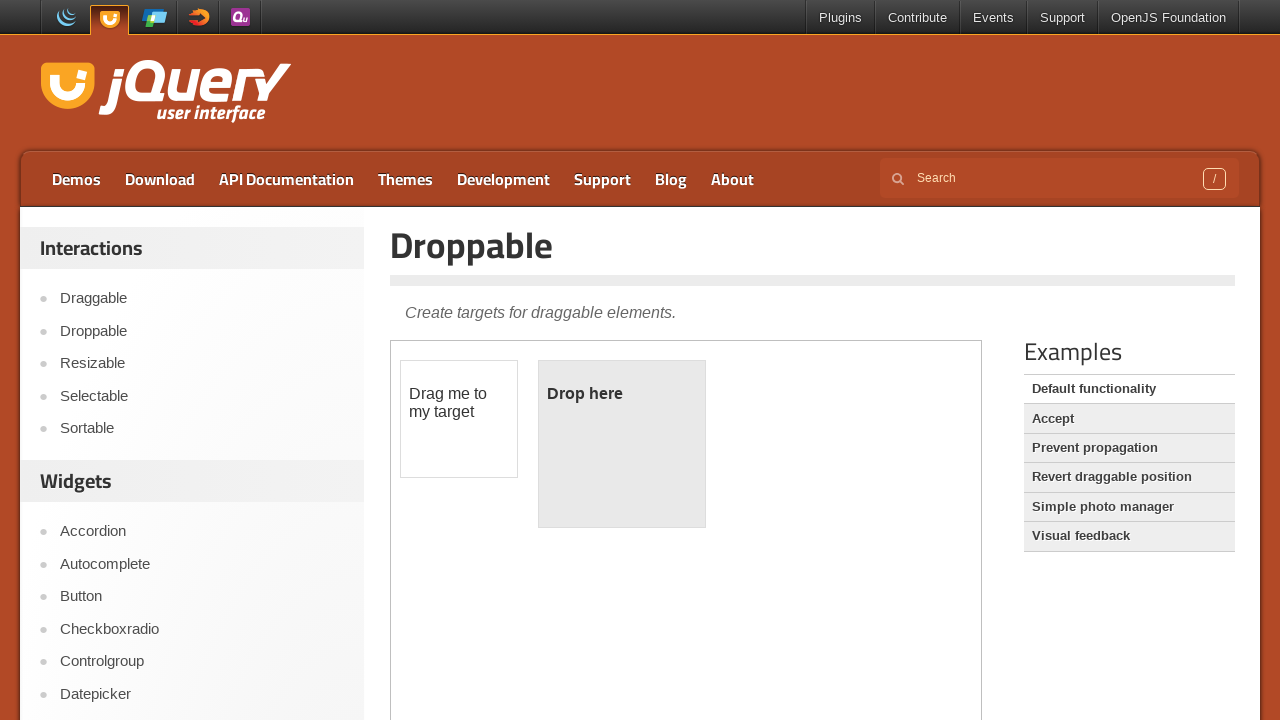

Dragged the draggable element onto the droppable element at (622, 444)
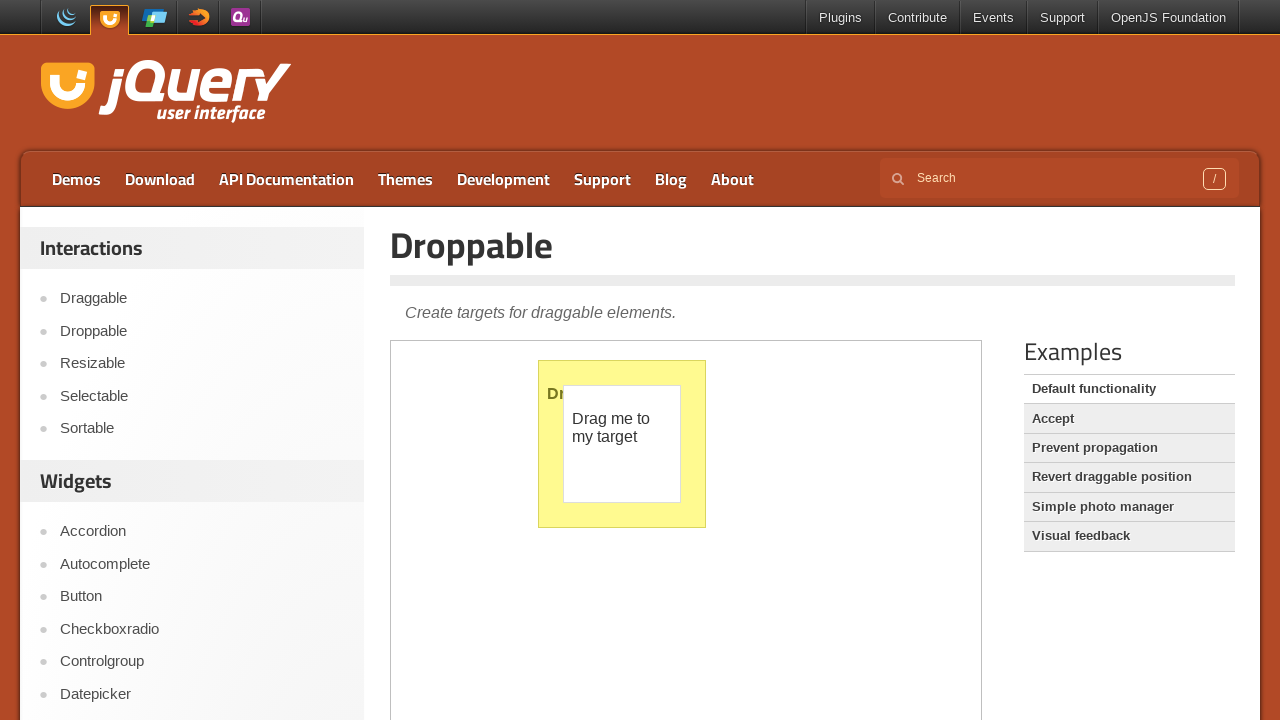

Clicked the jQuery UI logo to navigate back to homepage at (166, 93) on .logo > a
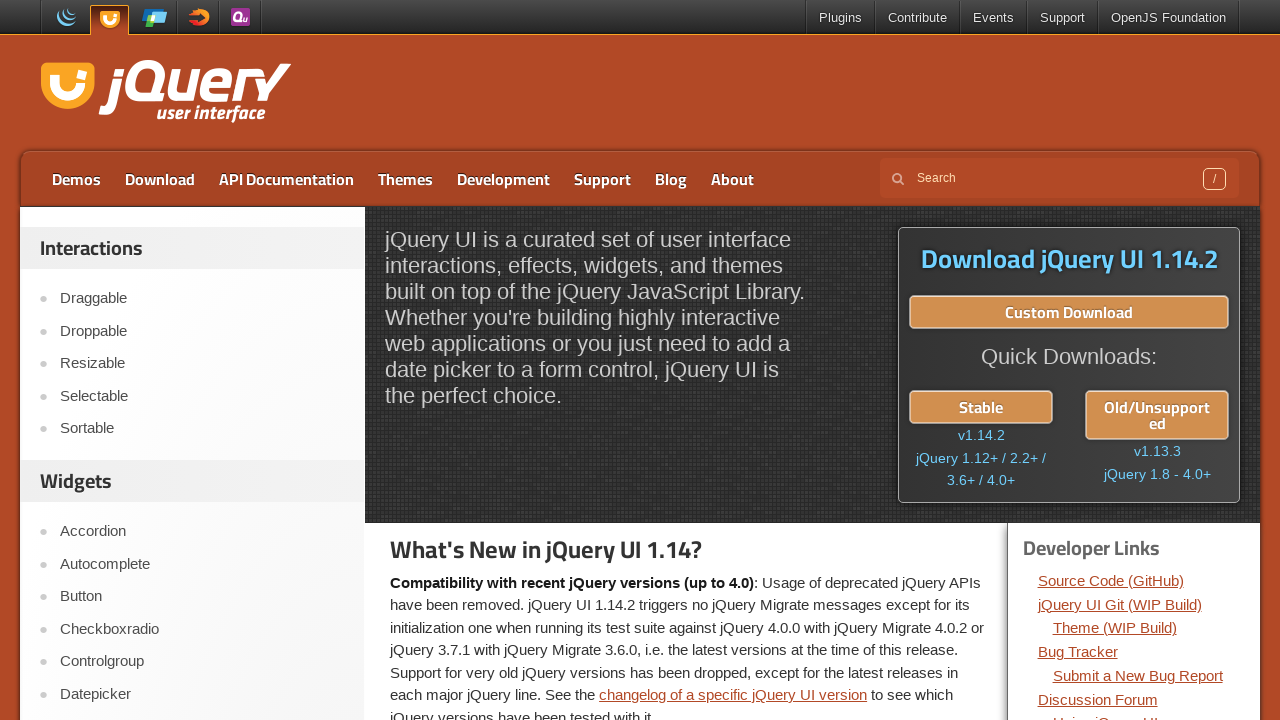

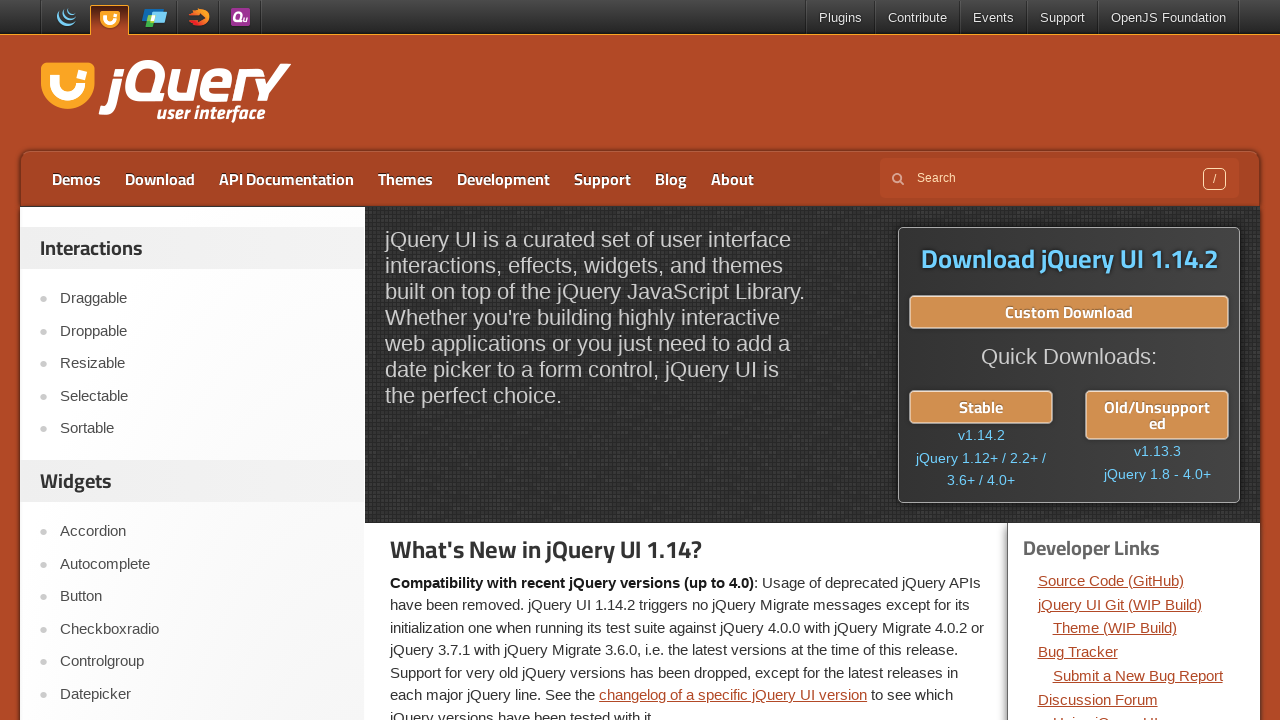